Navigates to LTI Infotech website and verifies that the page title contains "LTI"

Starting URL: https://www.lntinfotech.com/

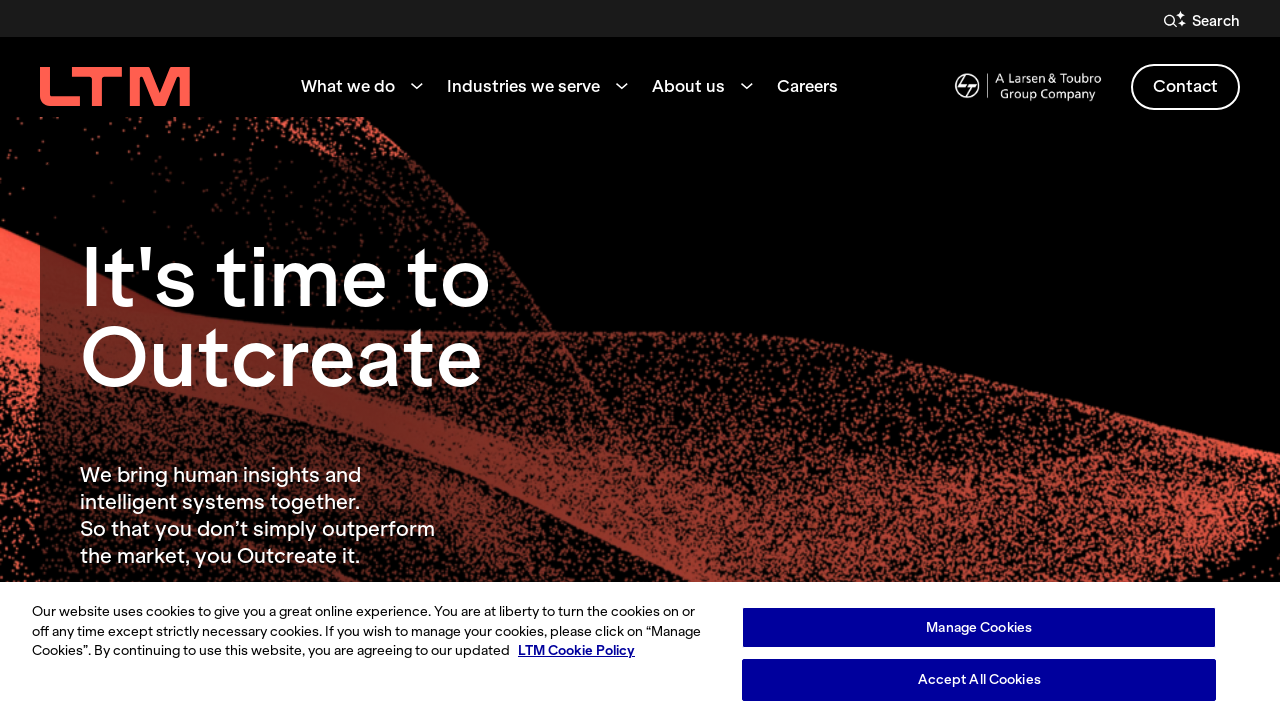

Navigated to LTI Infotech website
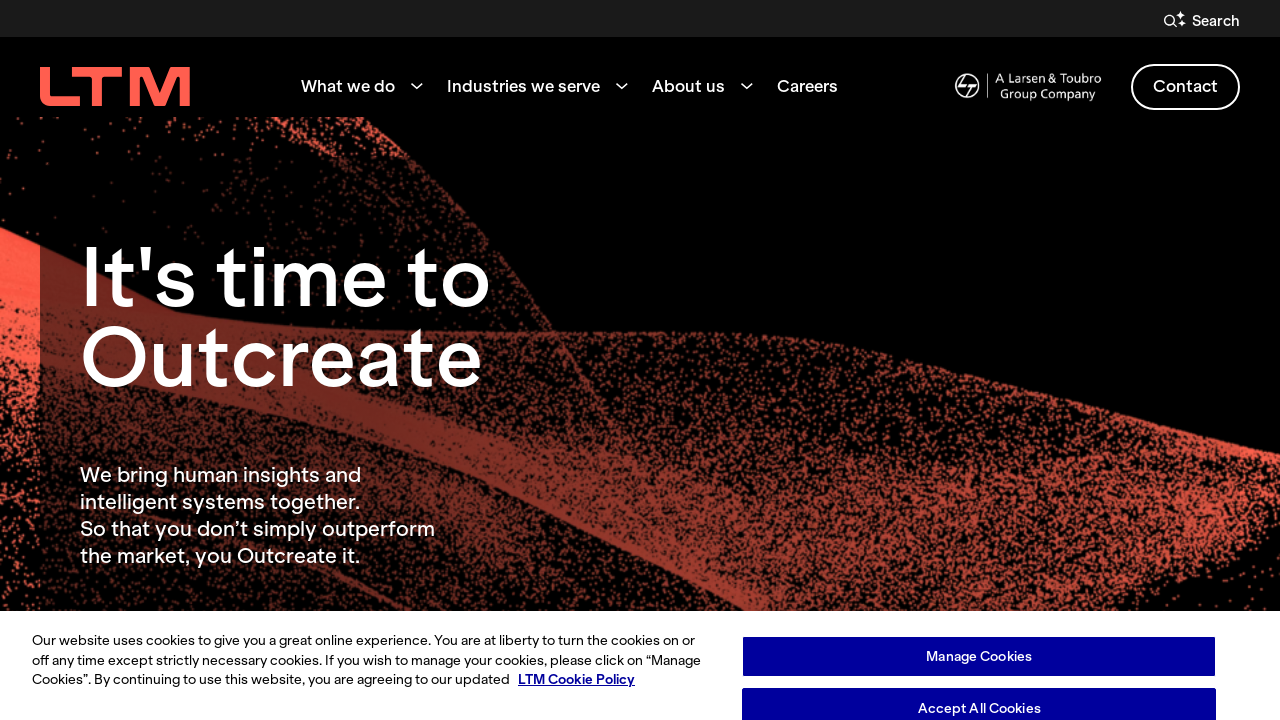

Page load state reached domcontentloaded
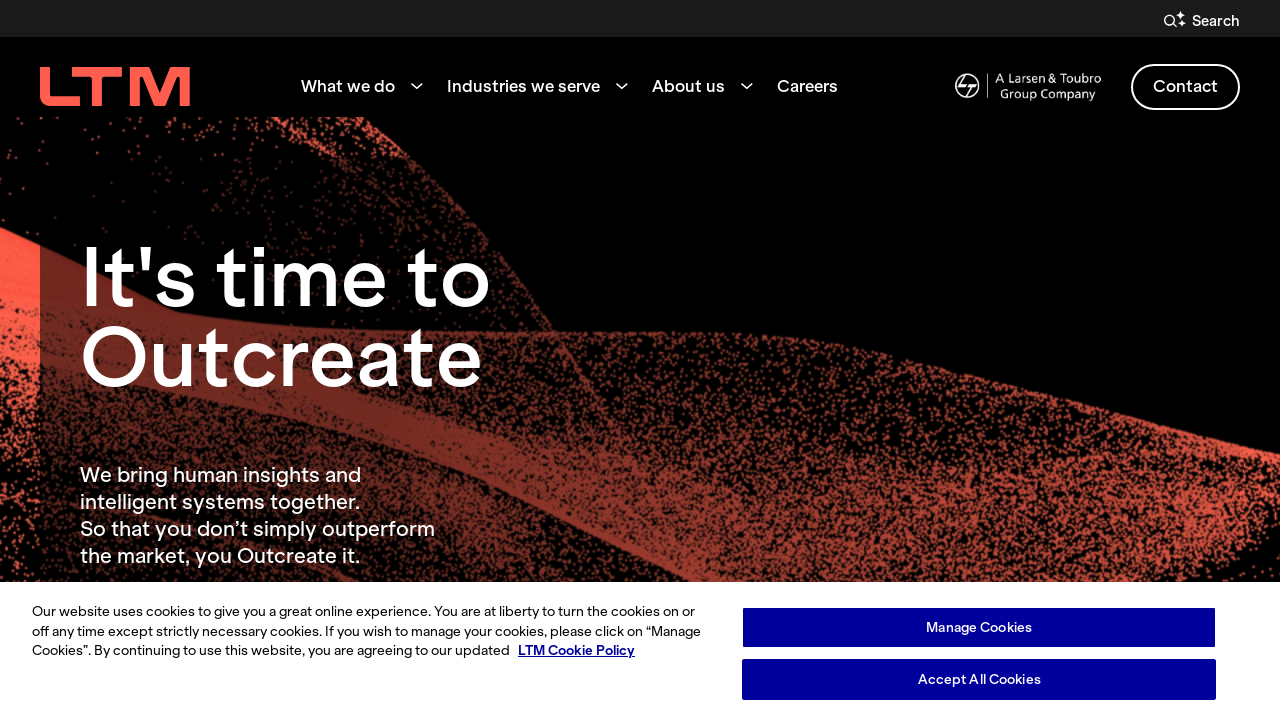

Verified page title contains 'LTI': LTIMindtree is now LTM | It’s time to Outcreate
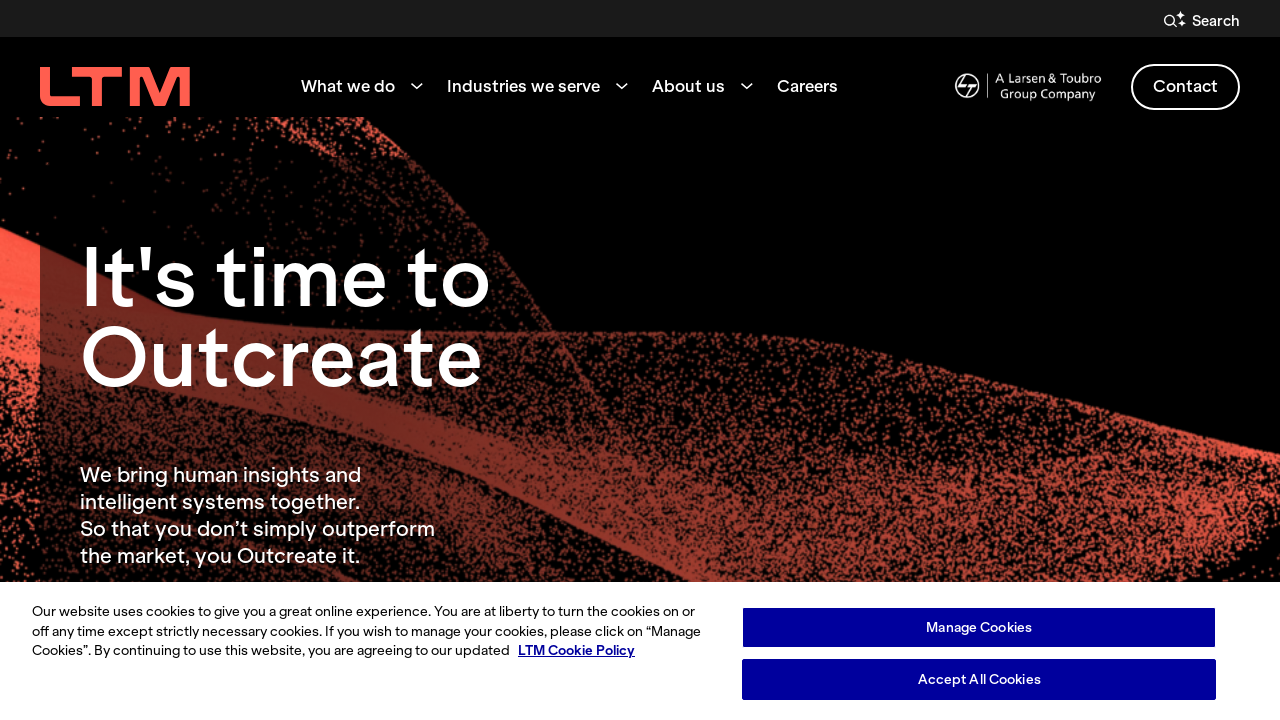

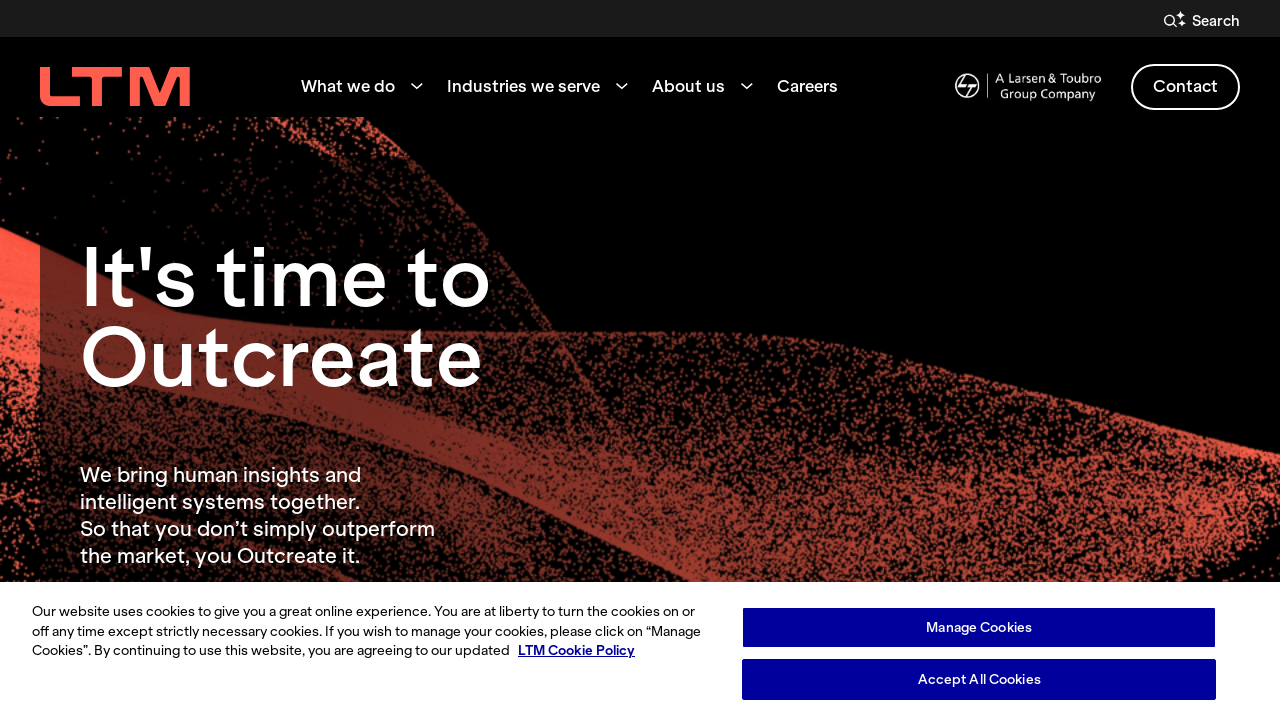